Tests dropdown selection functionality by selecting different options using various methods

Starting URL: https://the-internet.herokuapp.com/dropdown

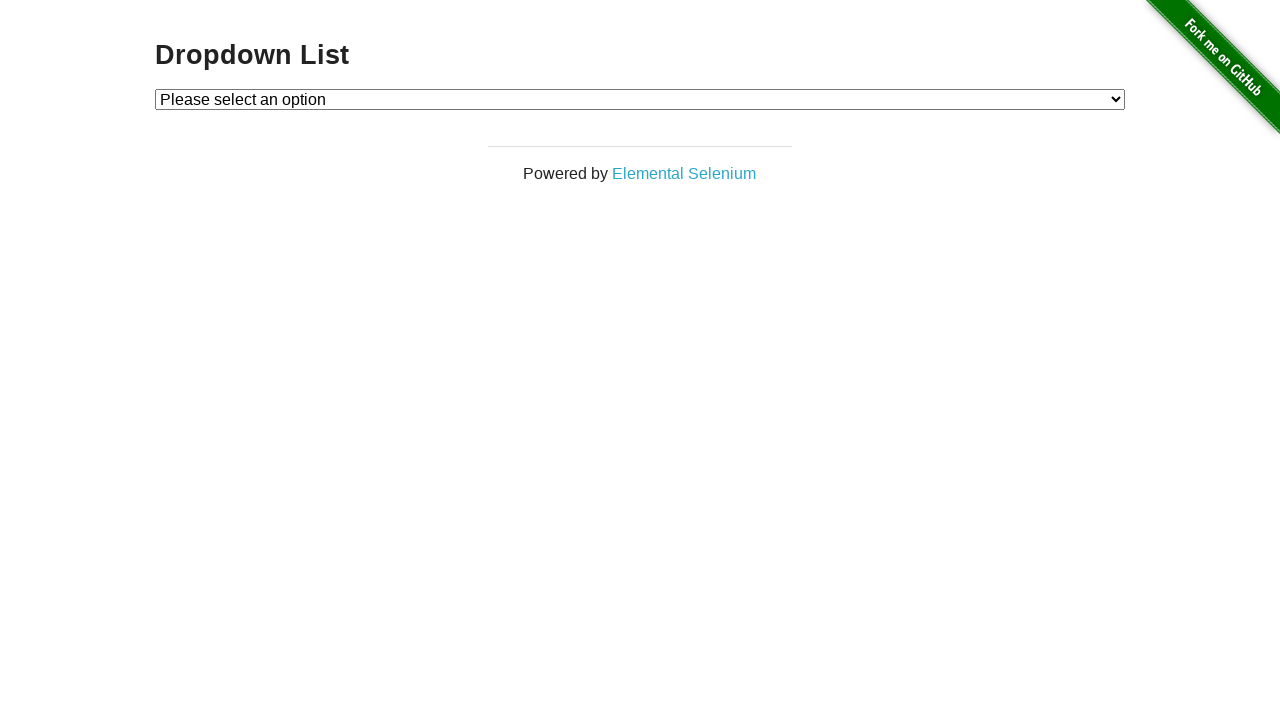

Located dropdown element
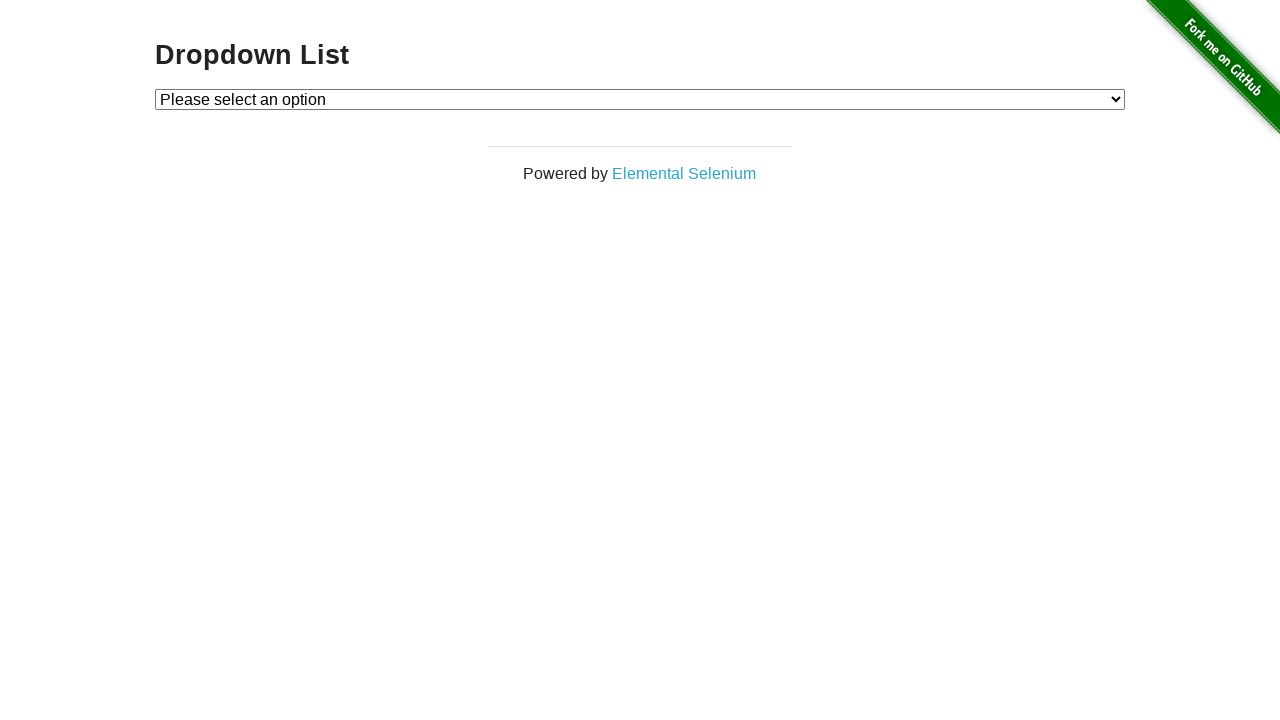

Selected dropdown option with value '1' on #dropdown
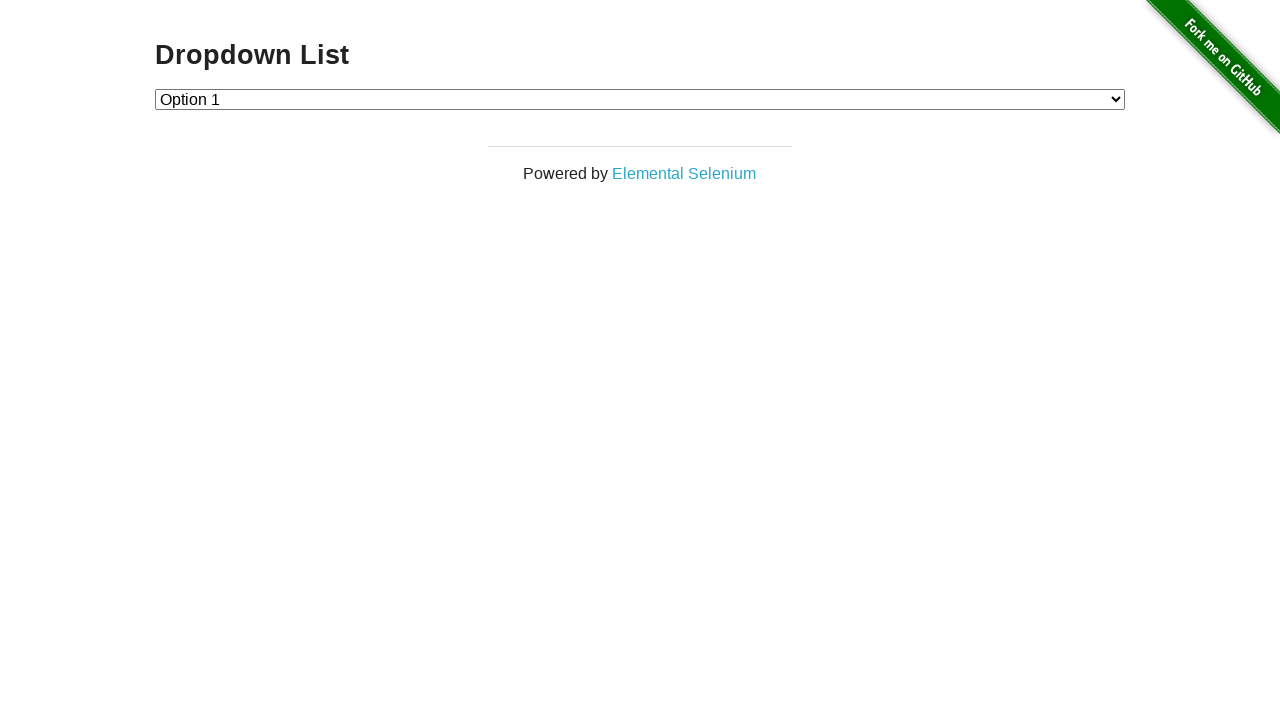

Selected dropdown option with value '2' on #dropdown
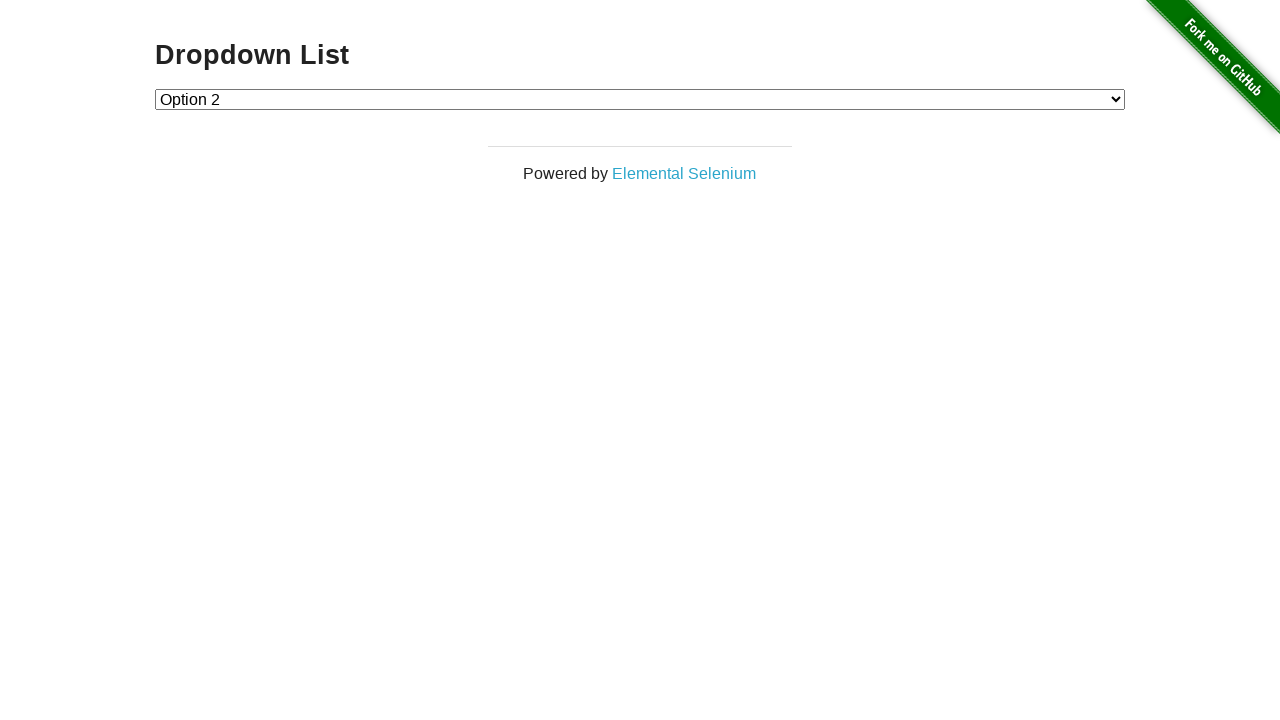

Selected dropdown option with empty value on #dropdown
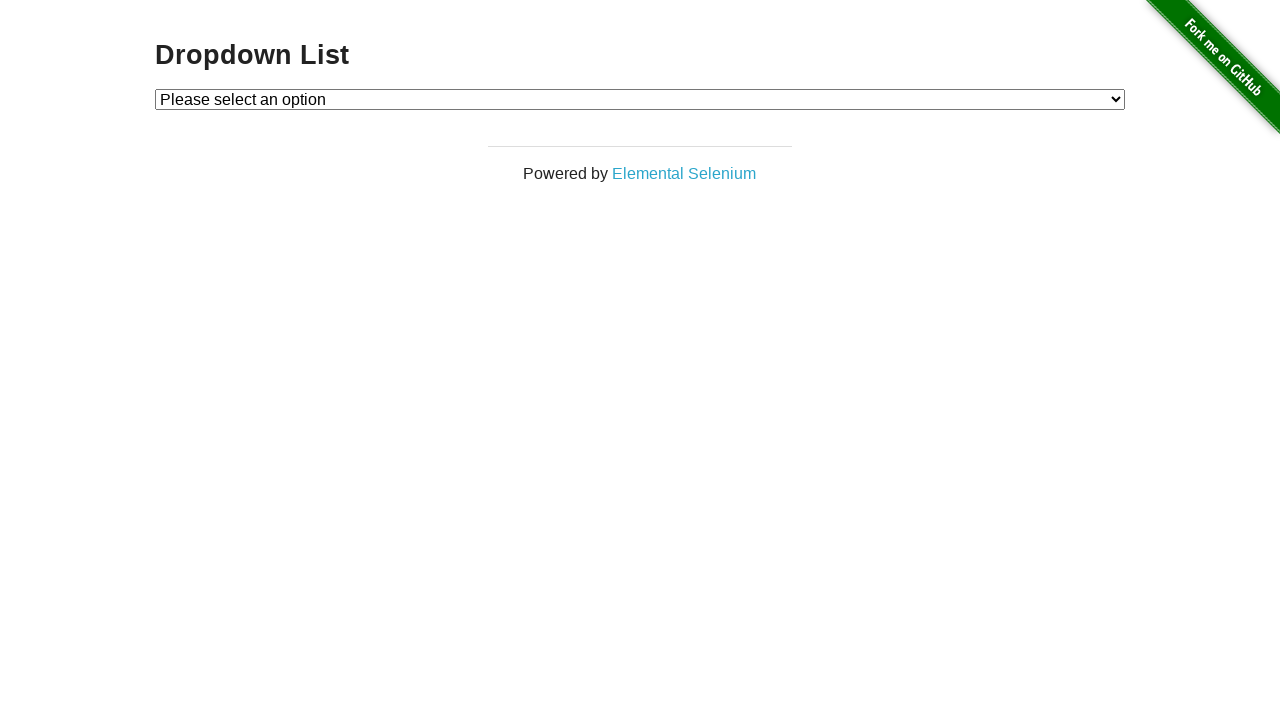

Selected dropdown option with label 'Option 1' on #dropdown
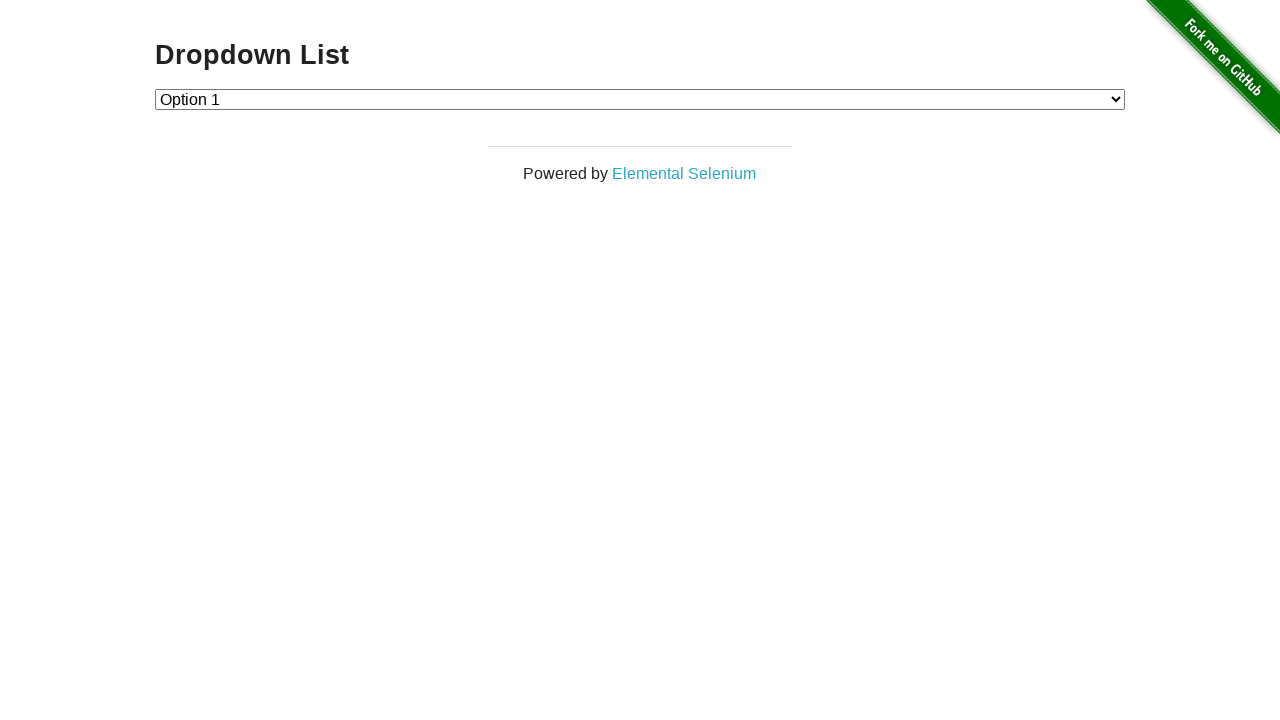

Selected dropdown option with label 'Option 2' on #dropdown
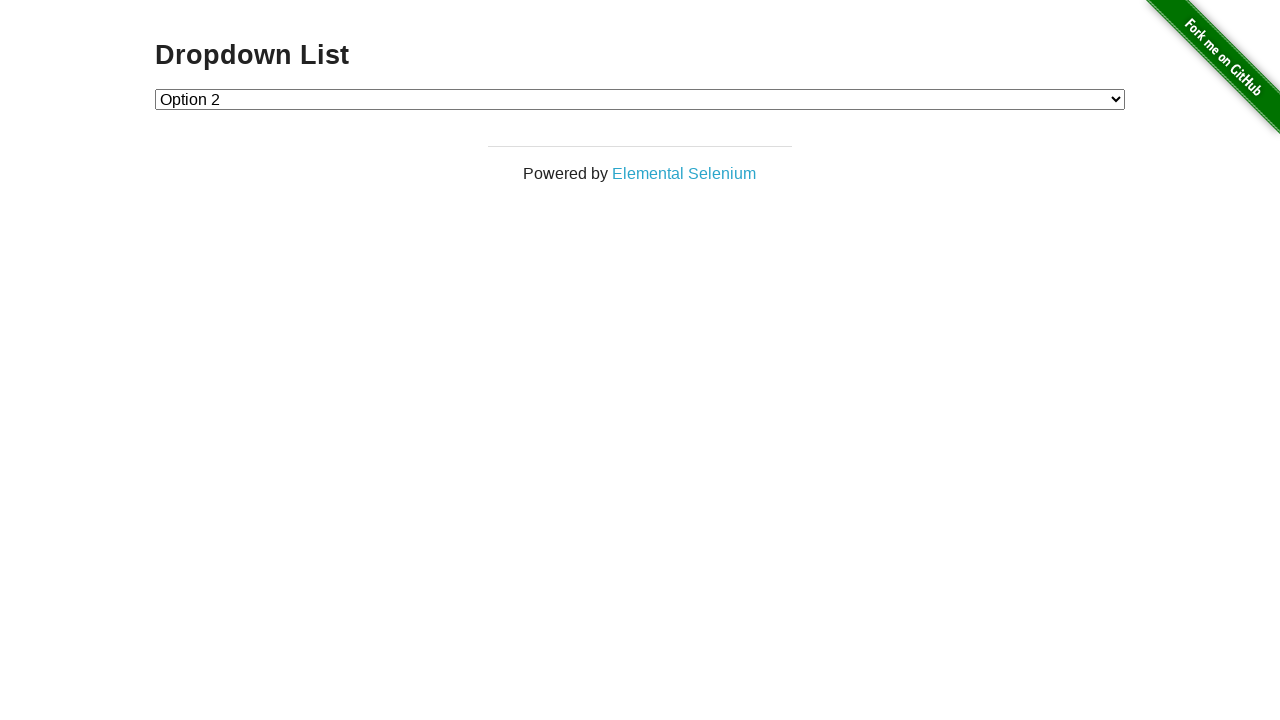

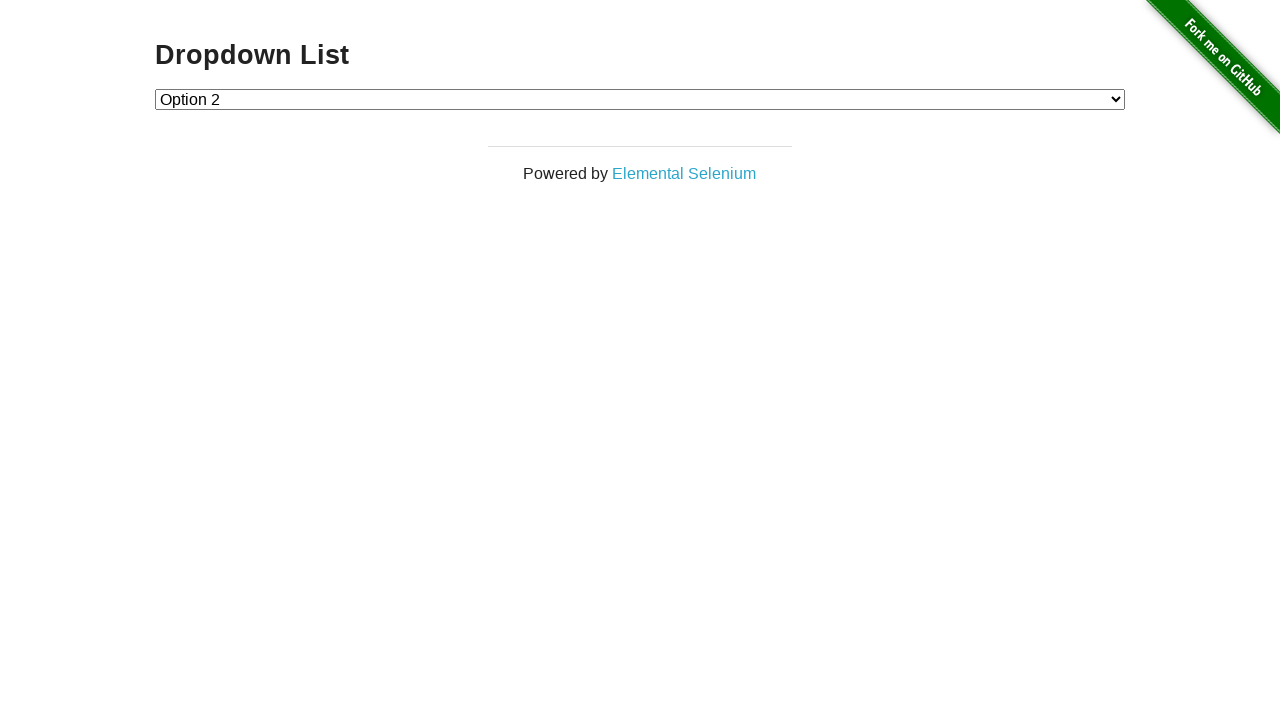